Tests a loading images page by waiting for a landscape image to become visible, then locates an award image element and verifies it exists.

Starting URL: https://bonigarcia.dev/selenium-webdriver-java/loading-images.html

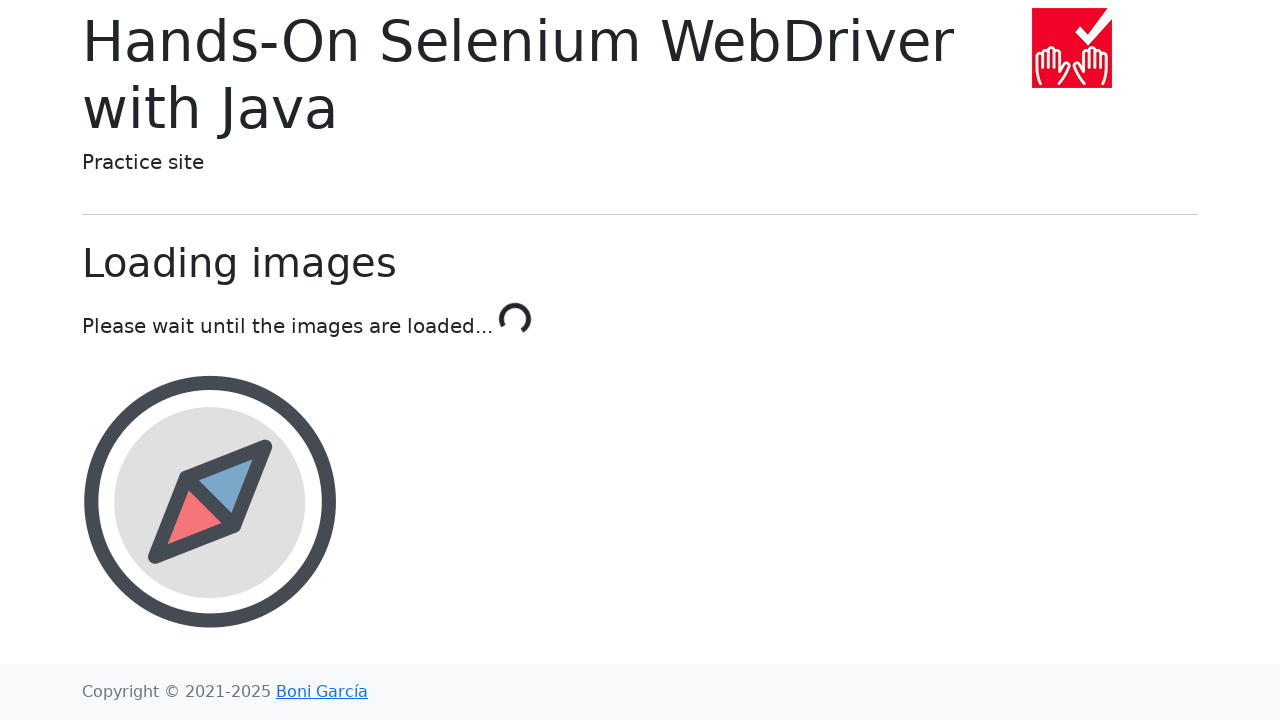

Navigated to loading images test page
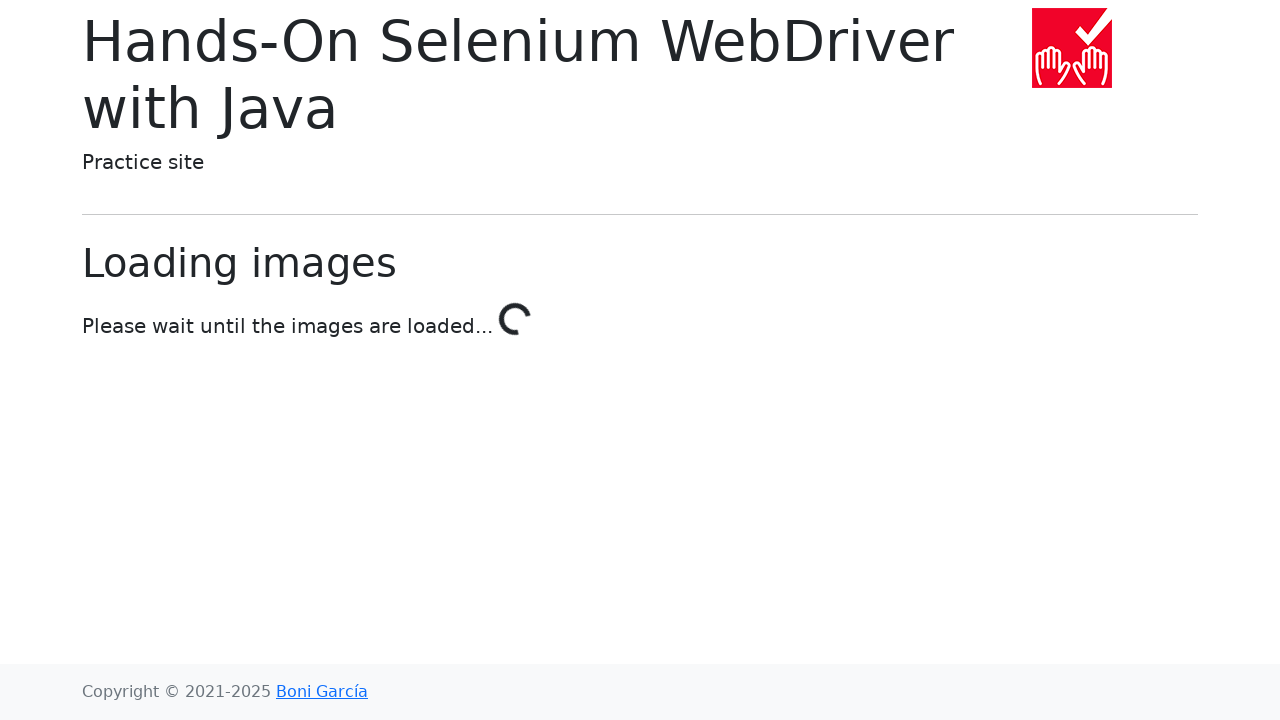

Landscape image became visible
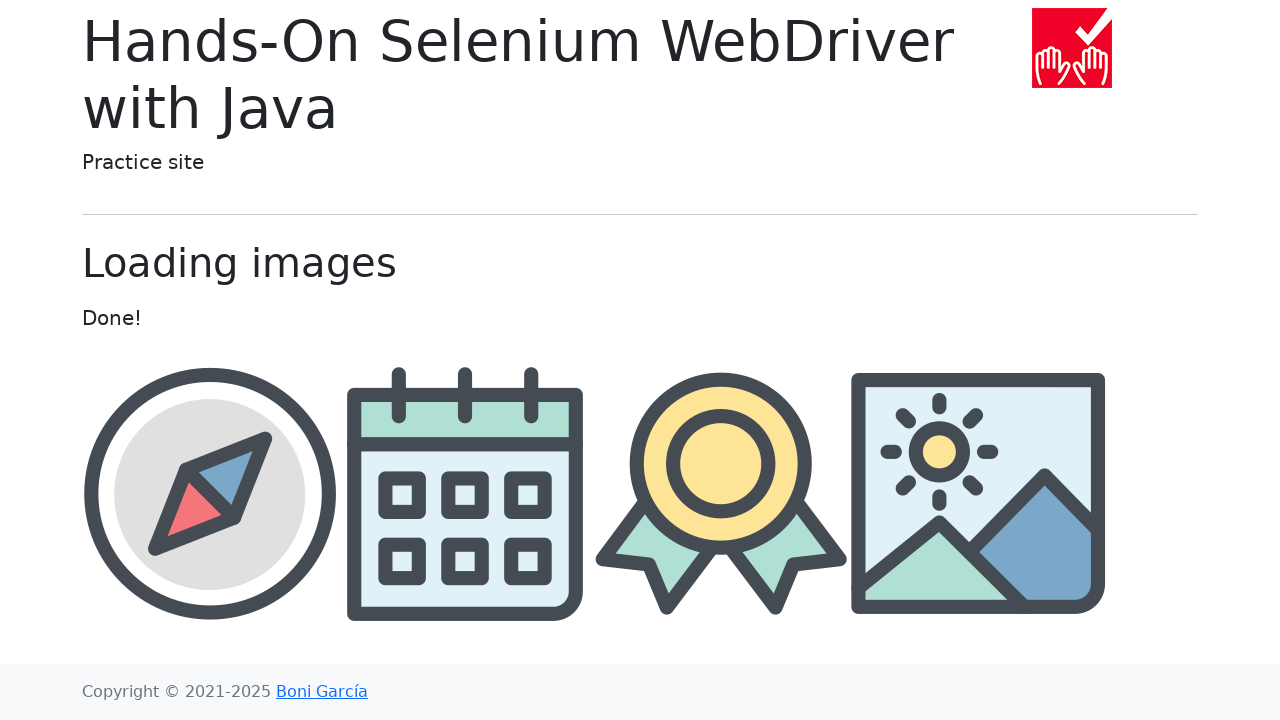

Located award image element
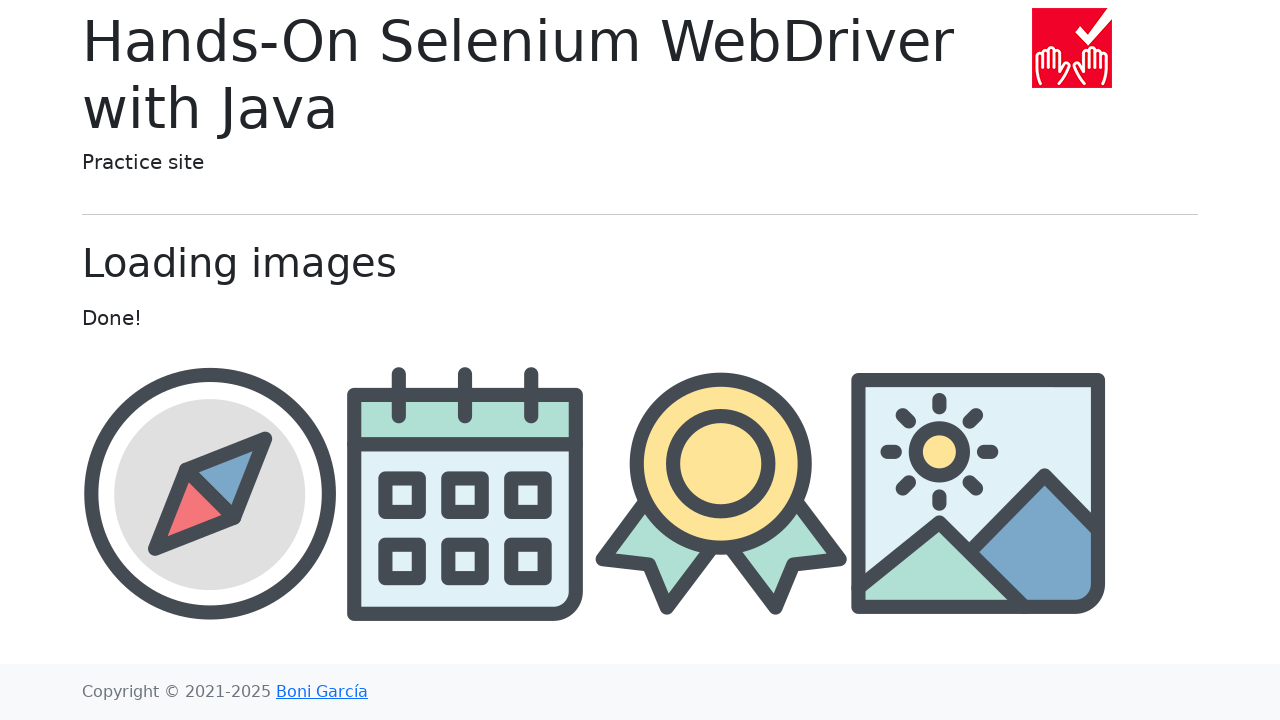

Award image element attached to DOM
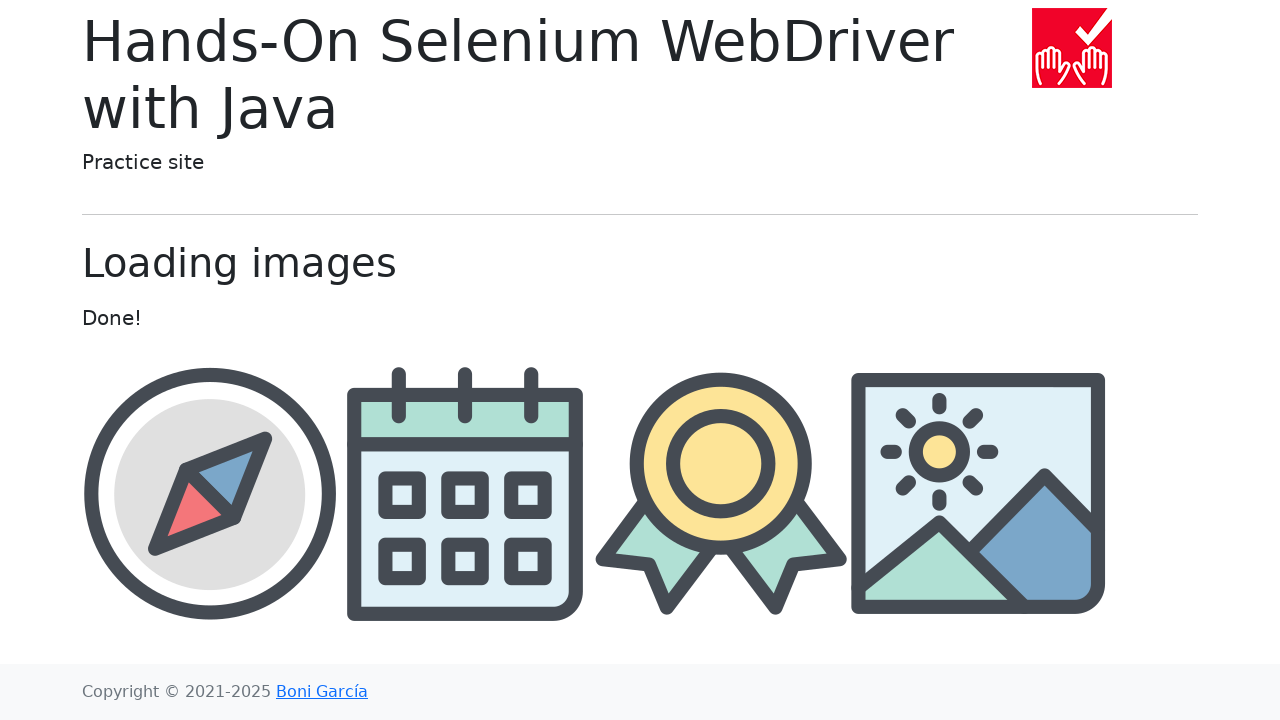

Retrieved award image src attribute: img/award.png
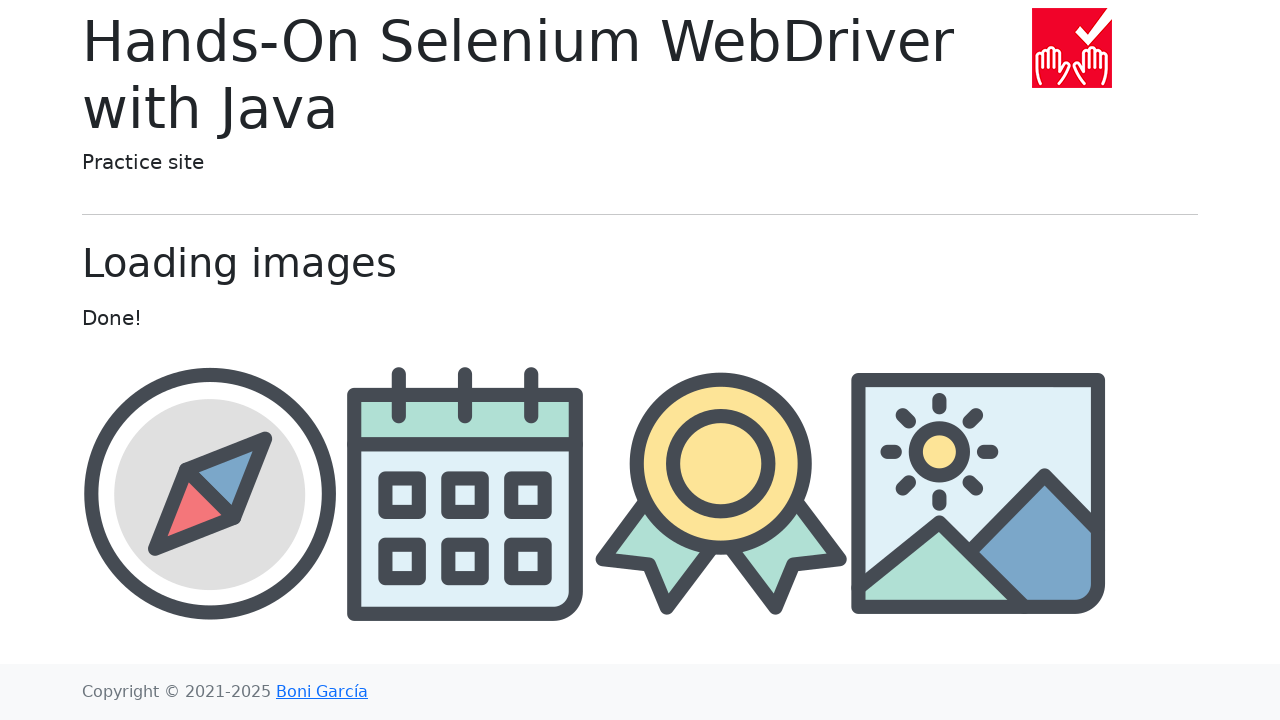

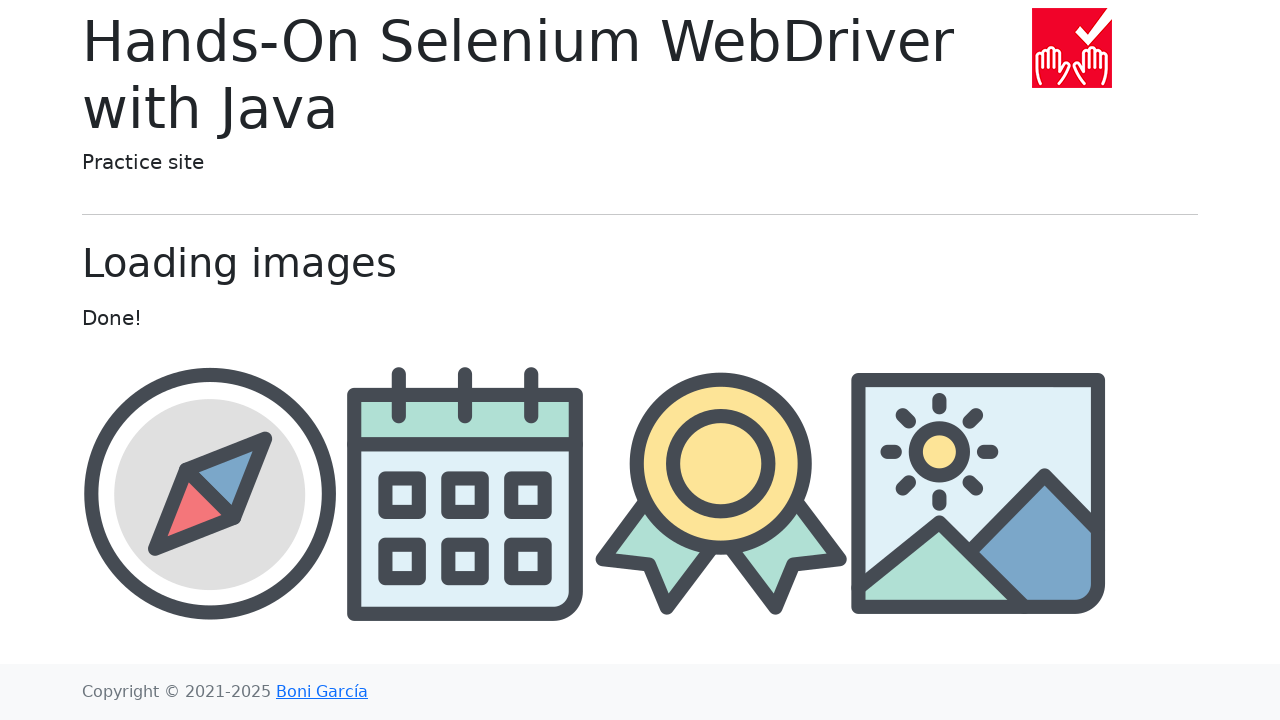